Tests navigation to different HTTP status code pages by clicking each status code link (200, 301, 404, 500) and returning to the main page.

Starting URL: https://the-internet.herokuapp.com/status_codes

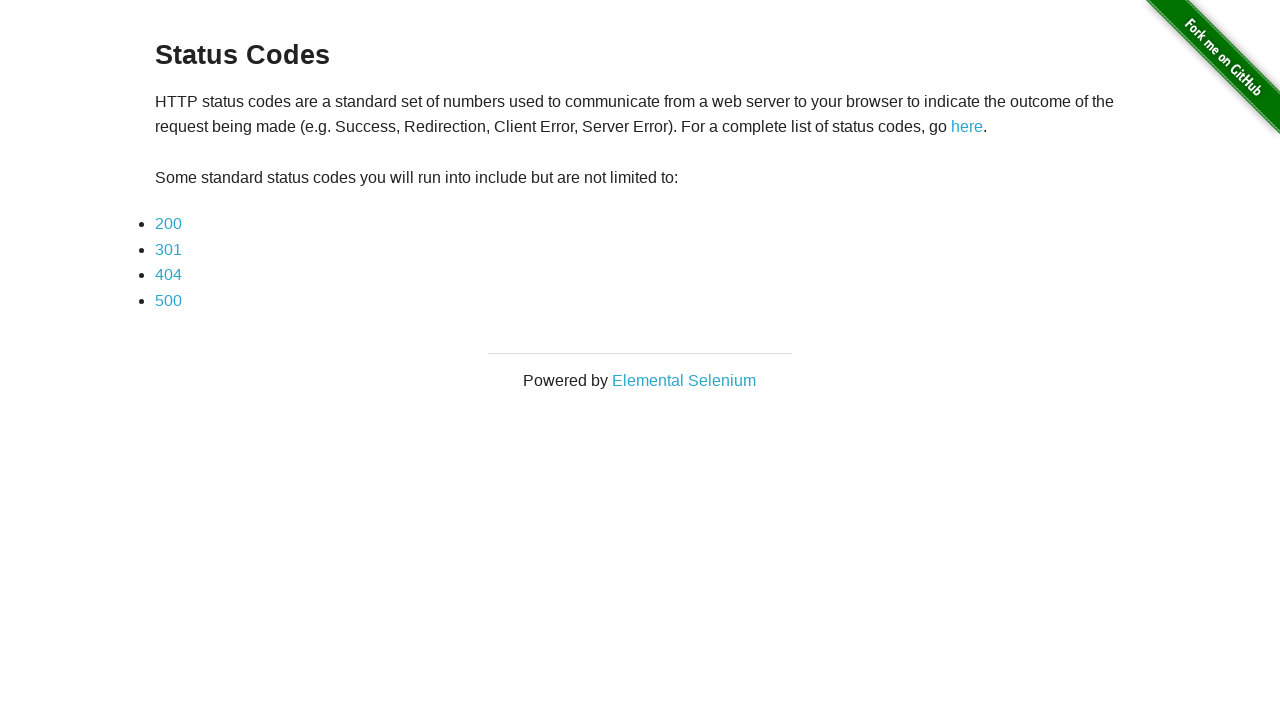

Clicked on status code 200 link at (168, 224) on text=200
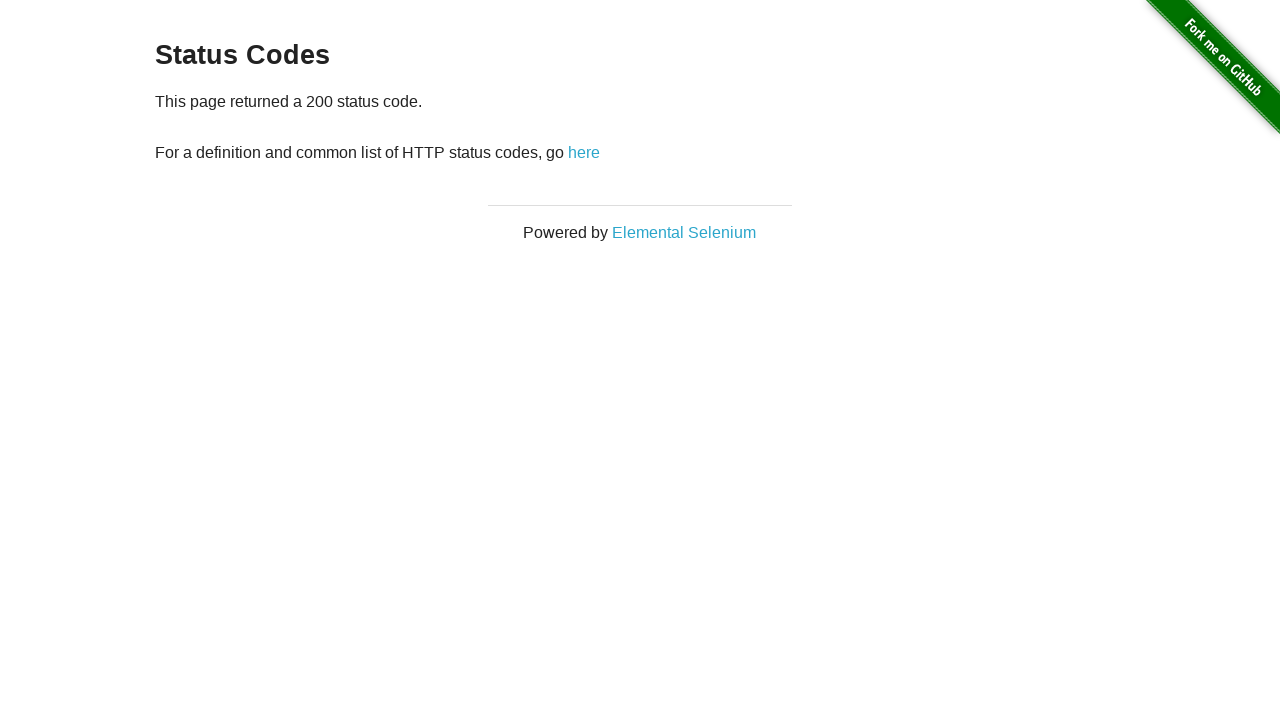

Status code 200 page loaded successfully
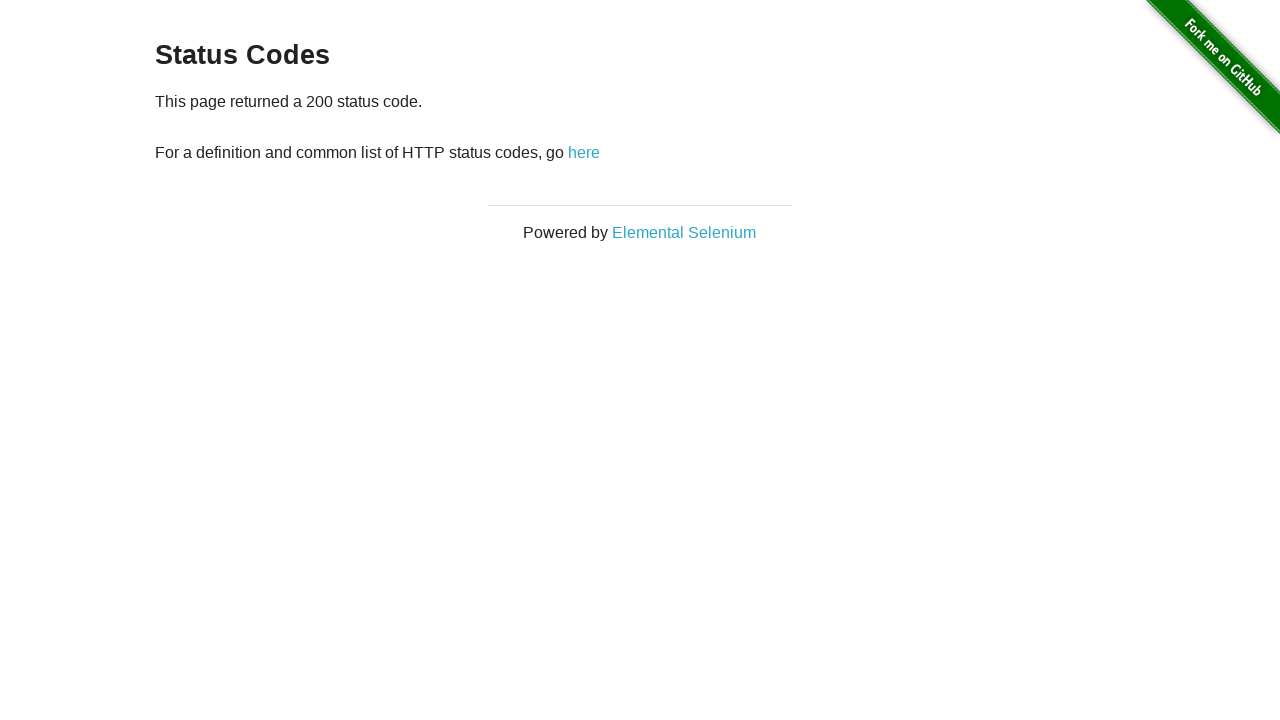

Navigated back from status code 200 page
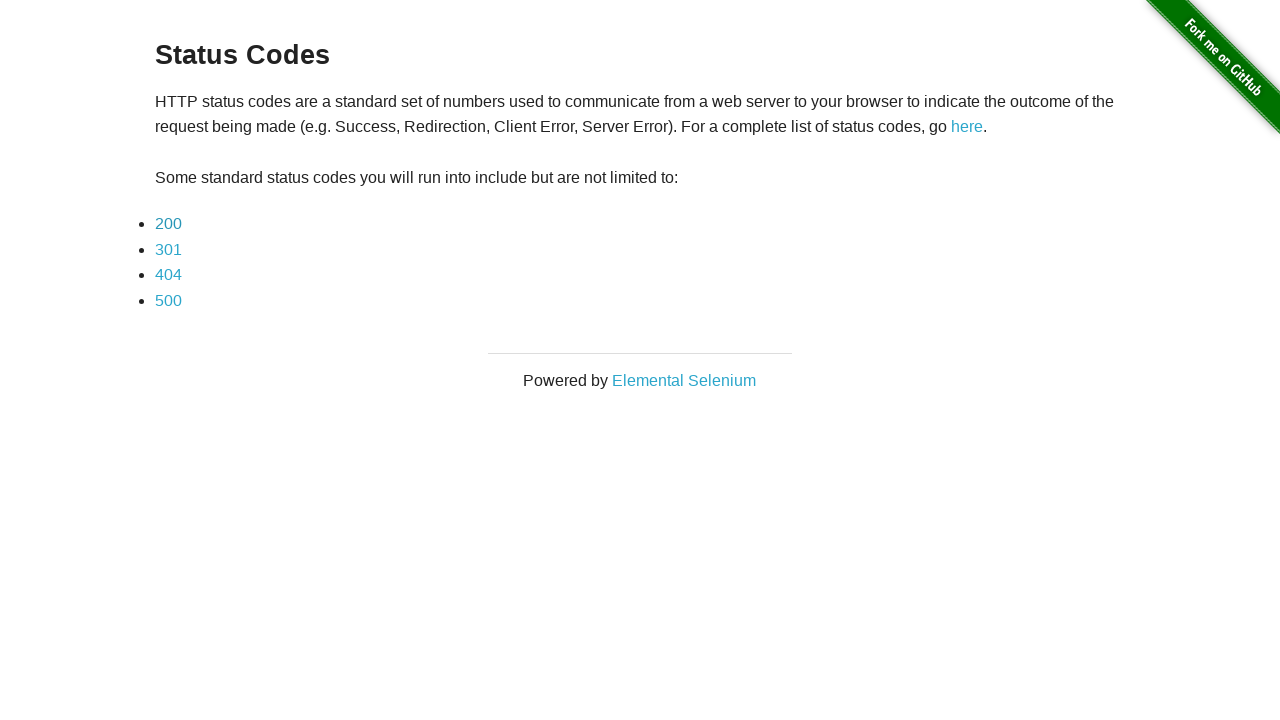

Status Codes main page loaded again
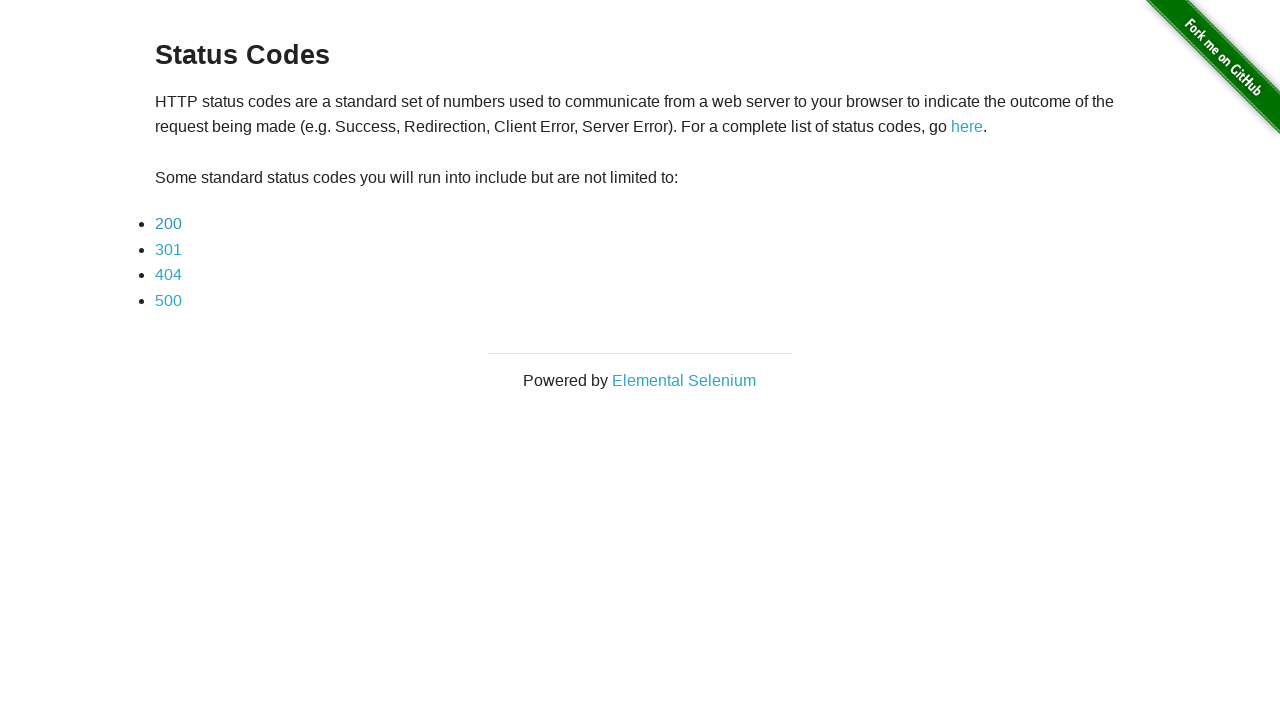

Clicked on status code 301 link at (168, 249) on text=301
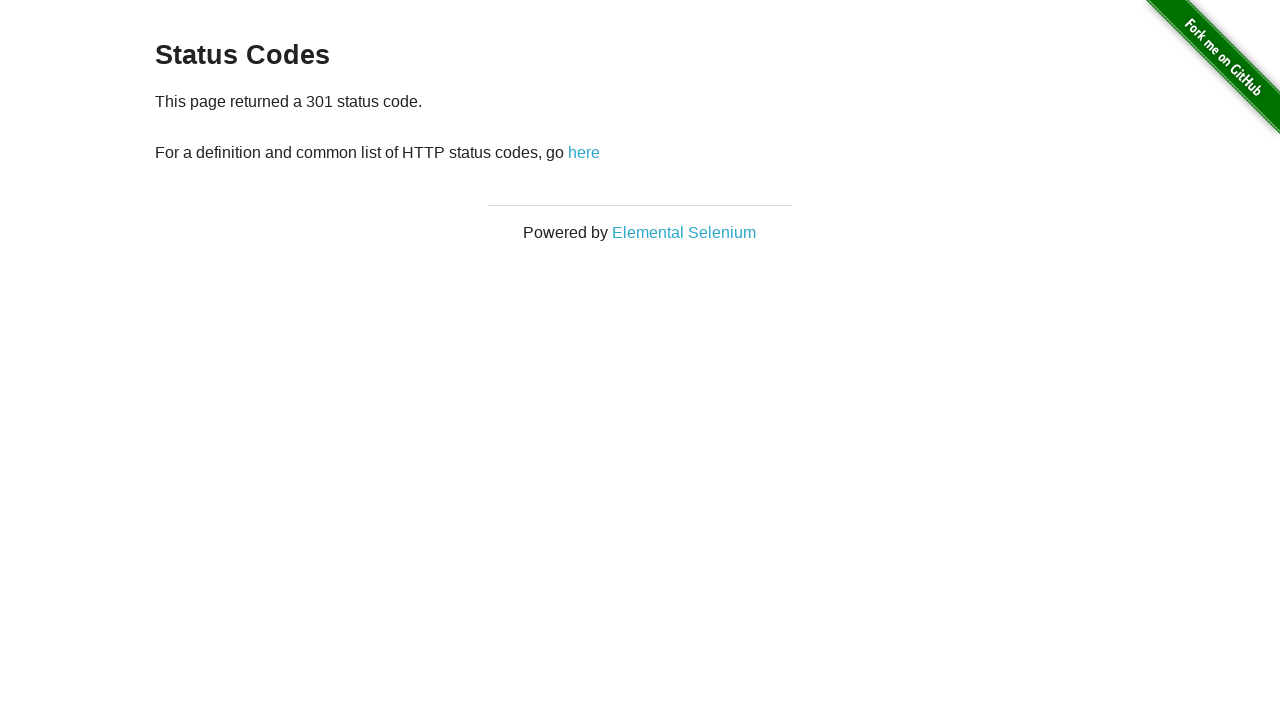

Status code 301 page loaded successfully
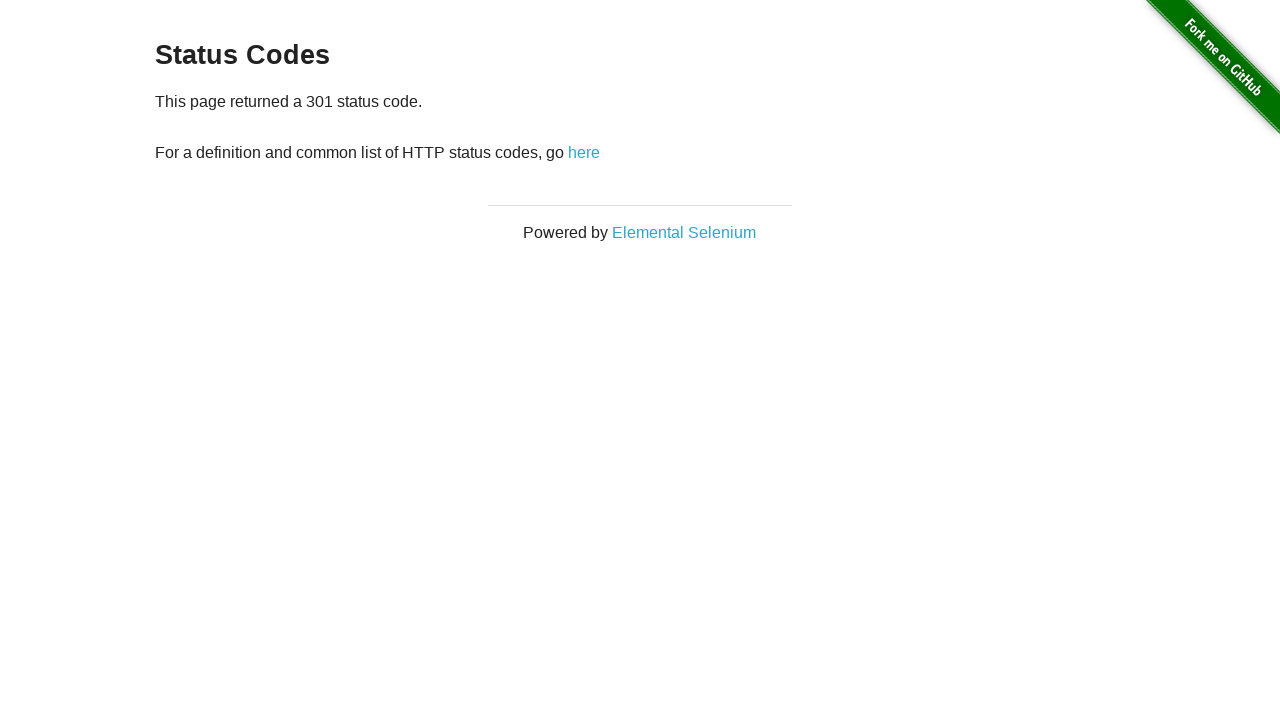

Navigated back from status code 301 page
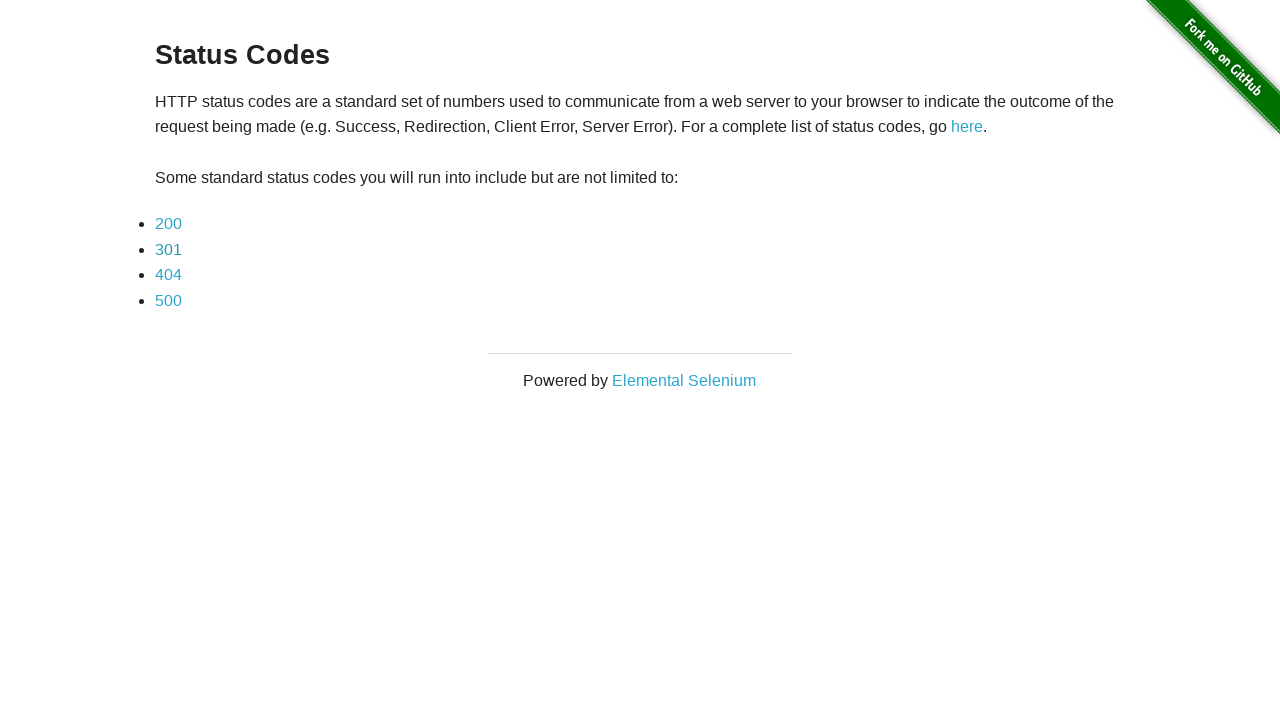

Status Codes main page loaded again
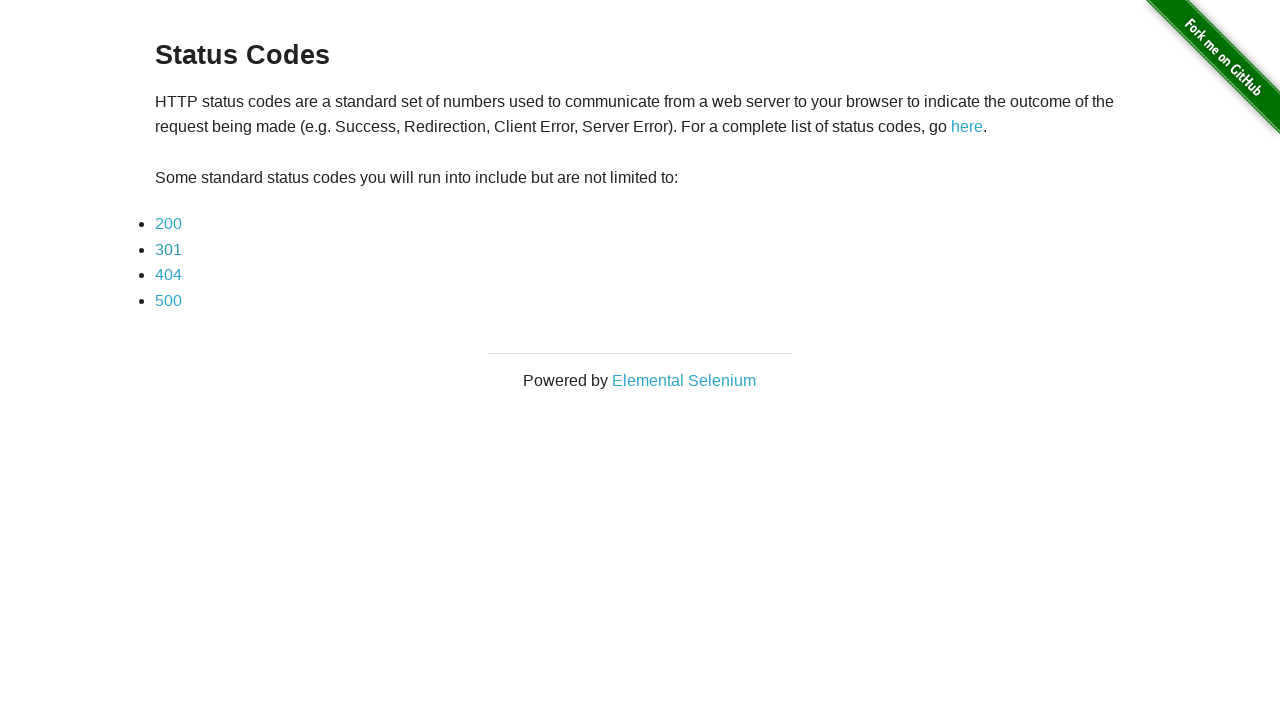

Clicked on status code 404 link at (168, 275) on text=404
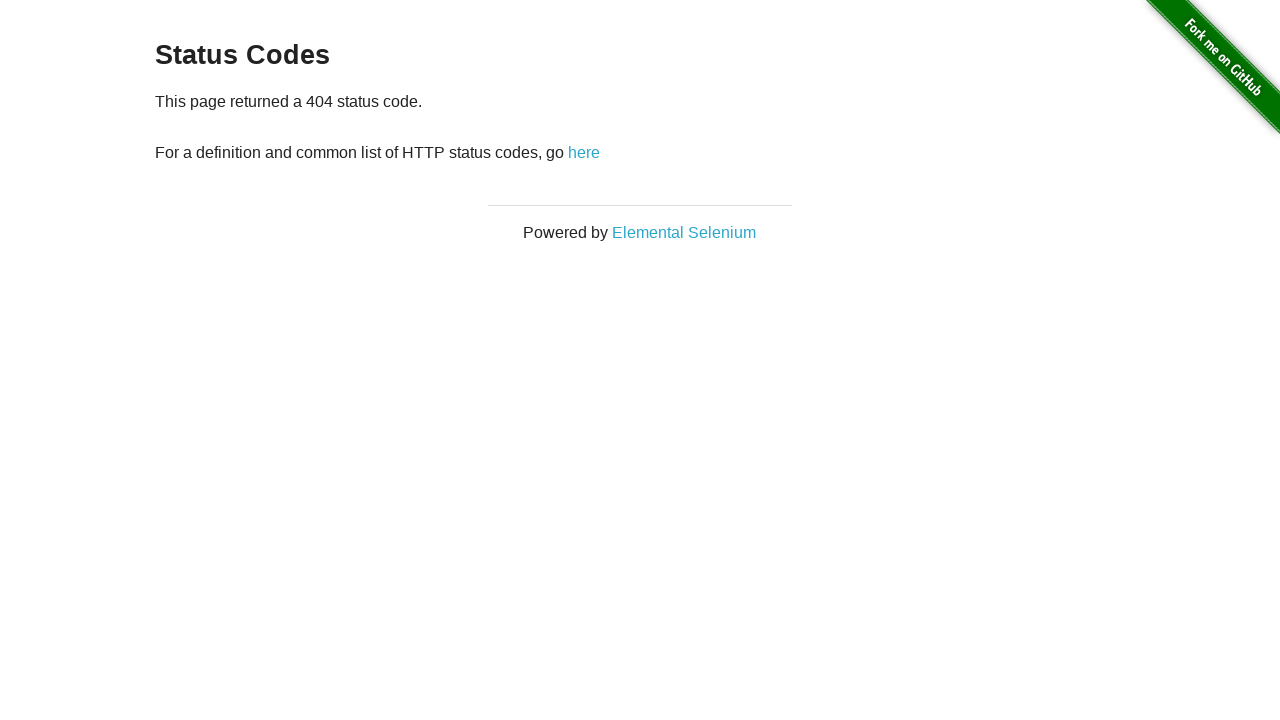

Status code 404 page loaded successfully
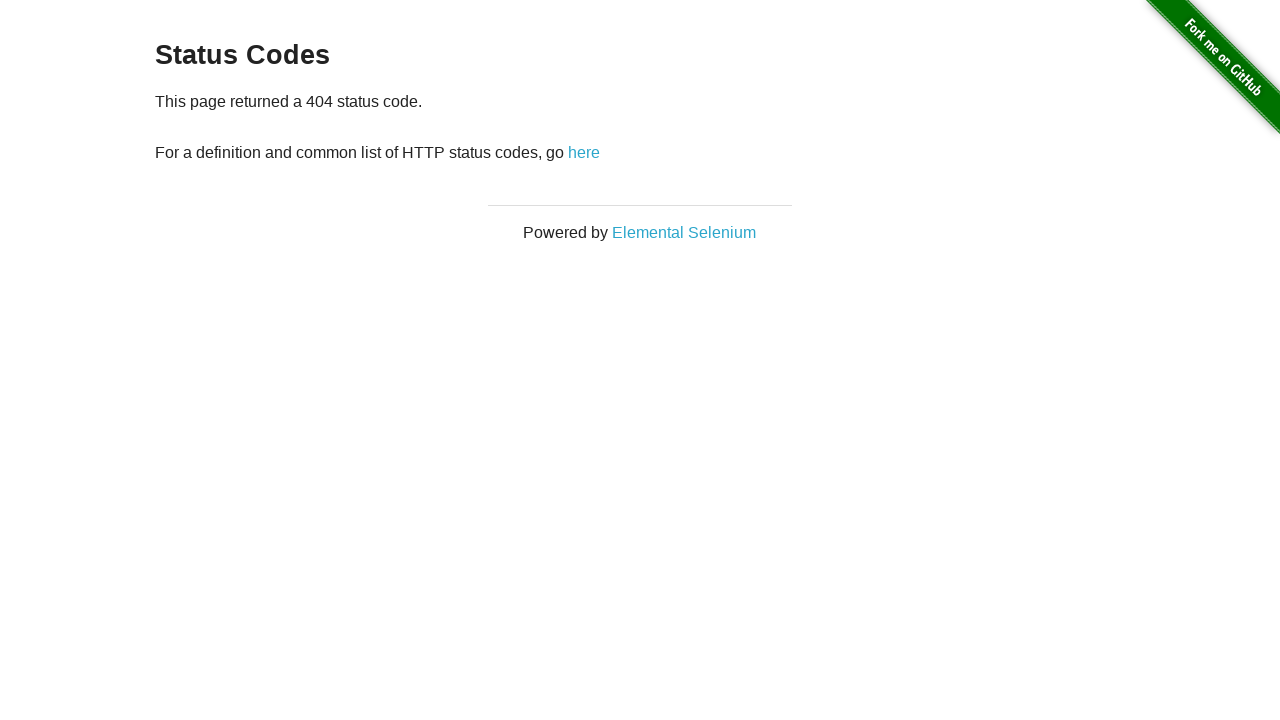

Navigated back from status code 404 page
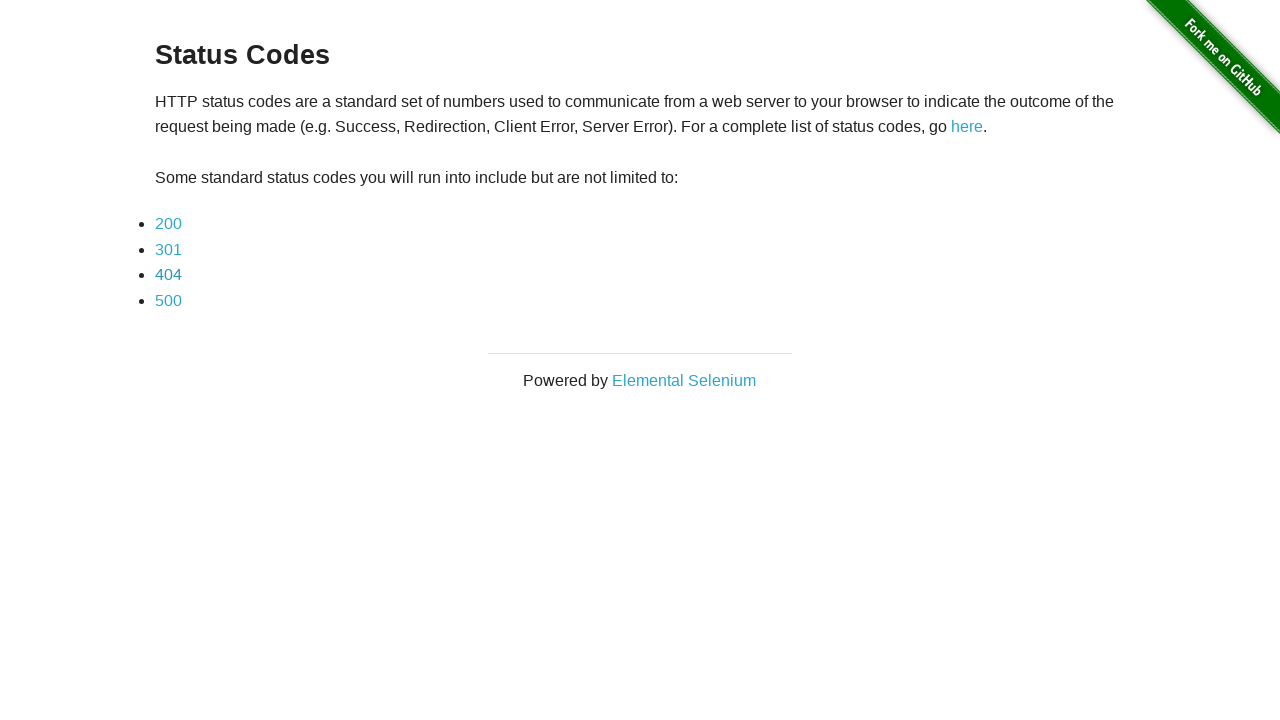

Status Codes main page loaded again
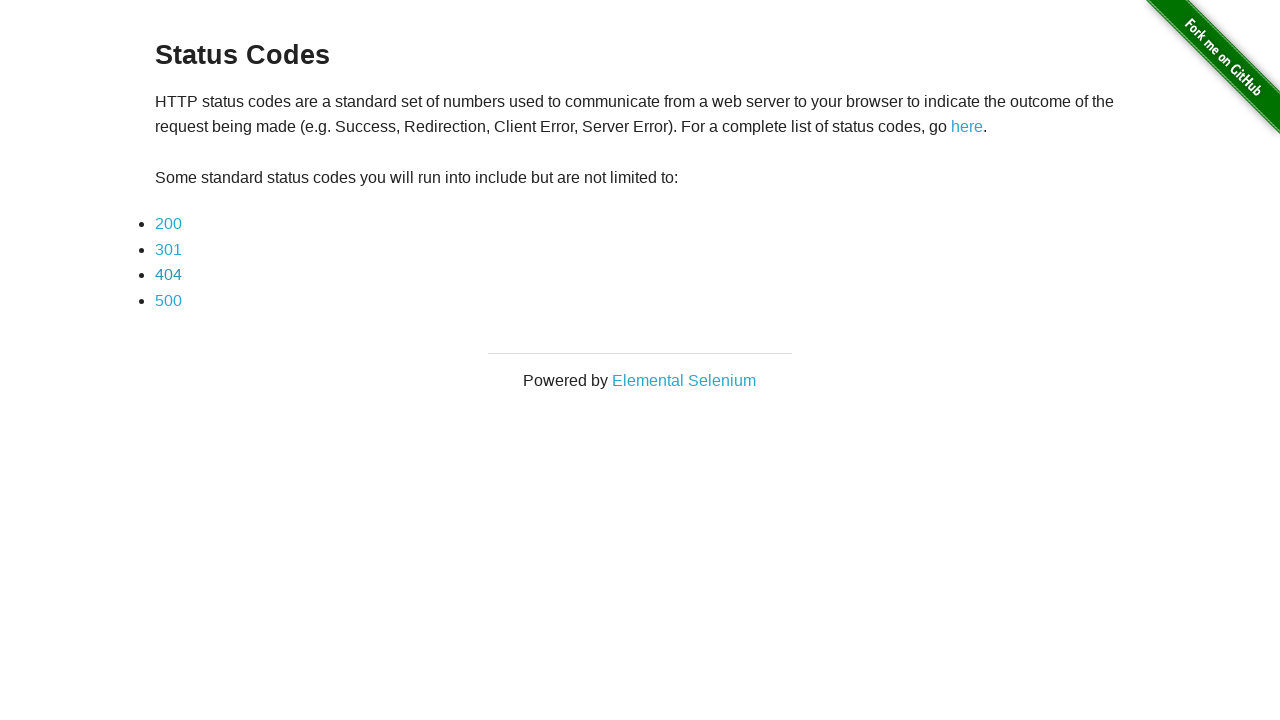

Clicked on status code 500 link at (168, 300) on text=500
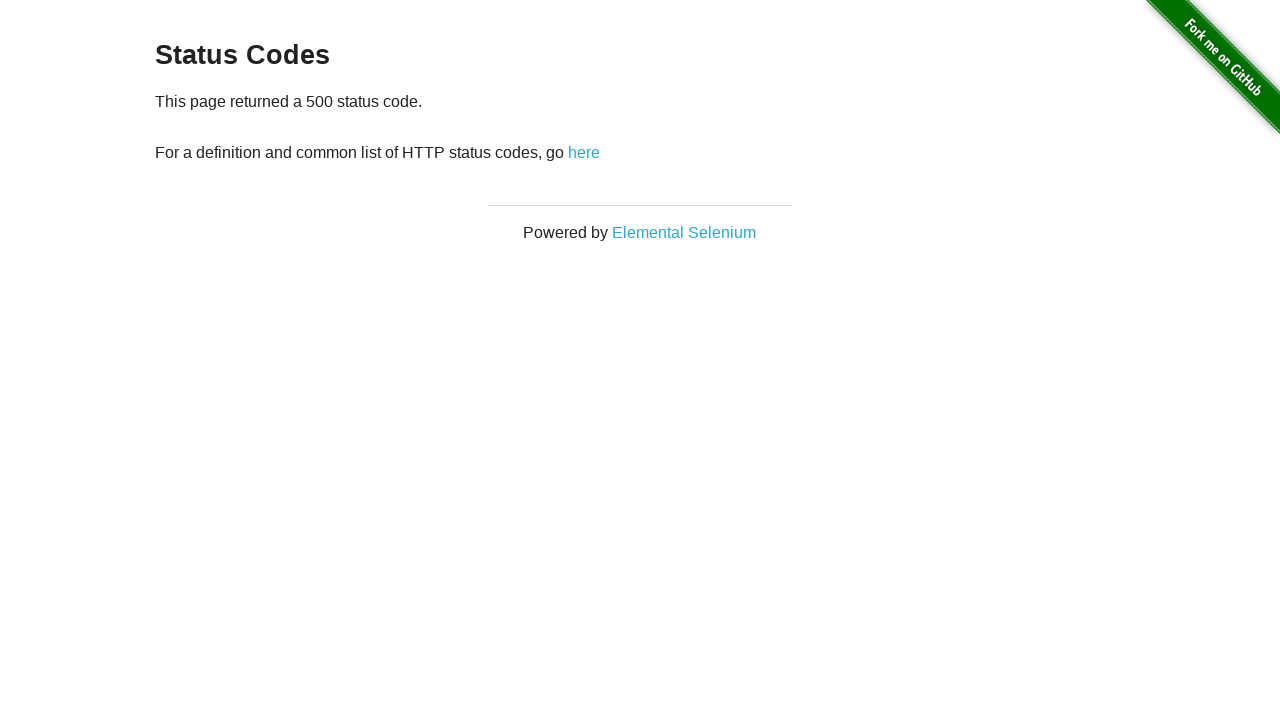

Status code 500 page loaded successfully
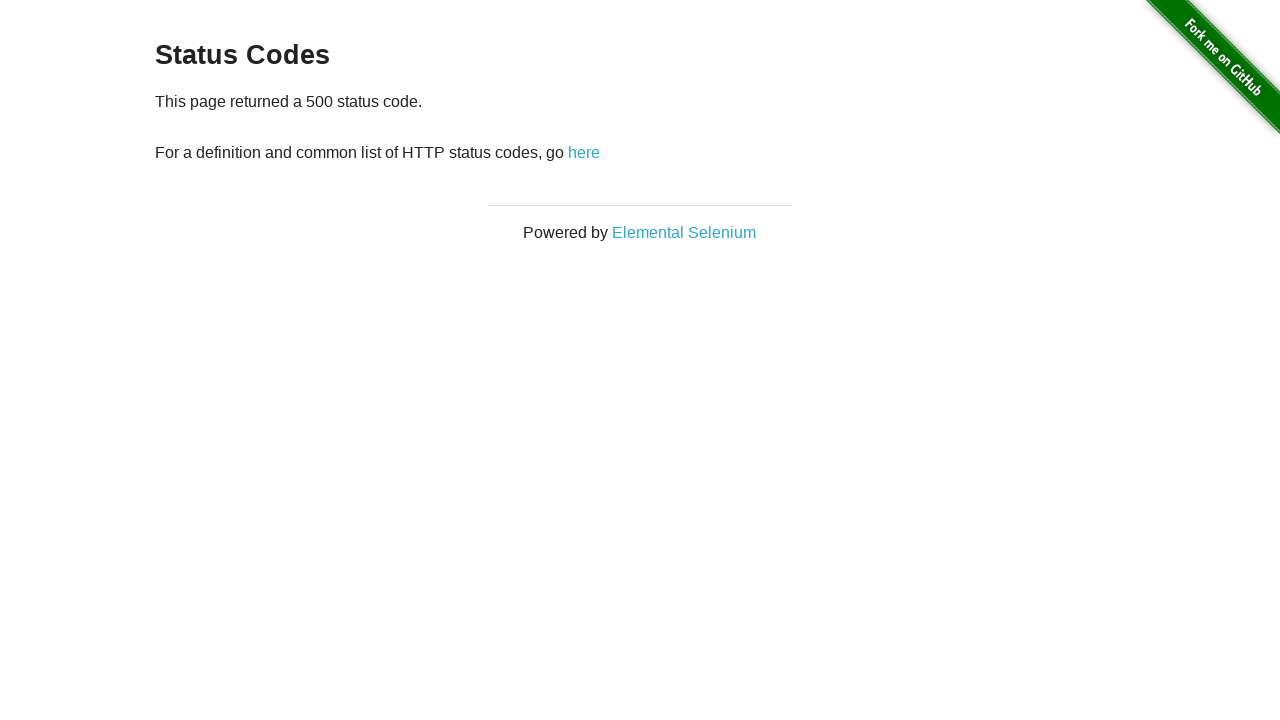

Navigated back from status code 500 page
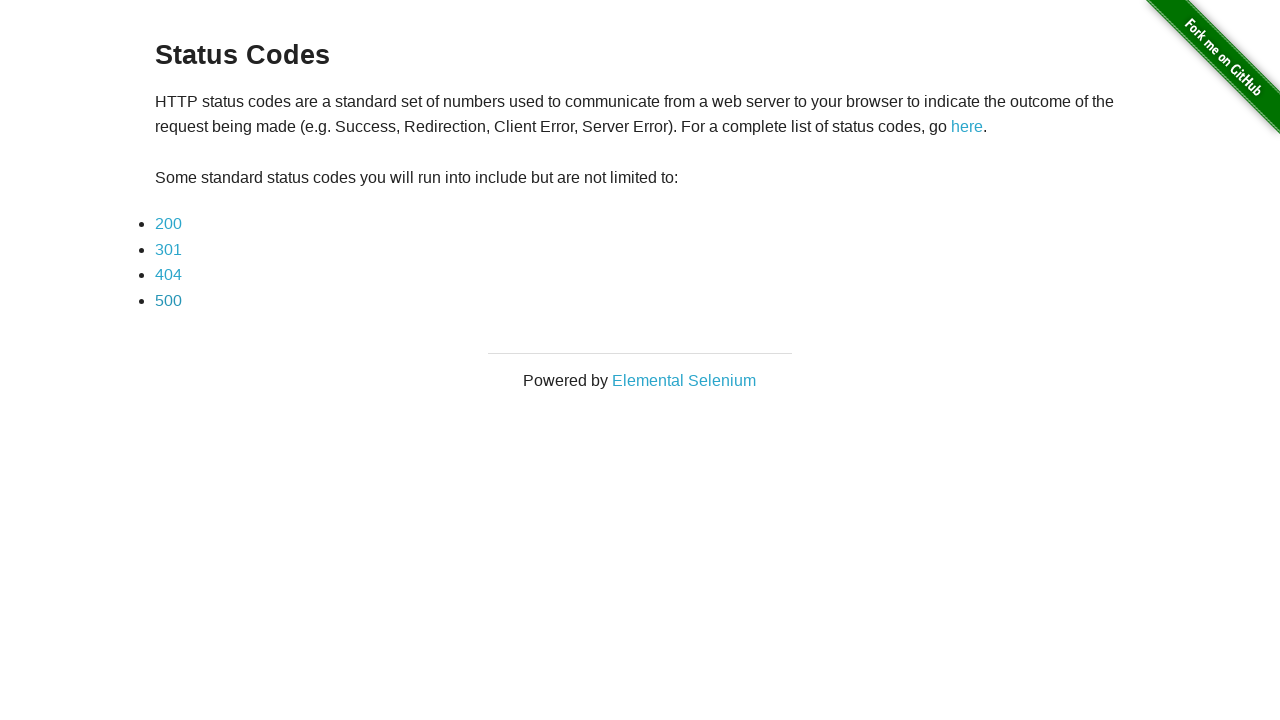

Status Codes main page loaded again
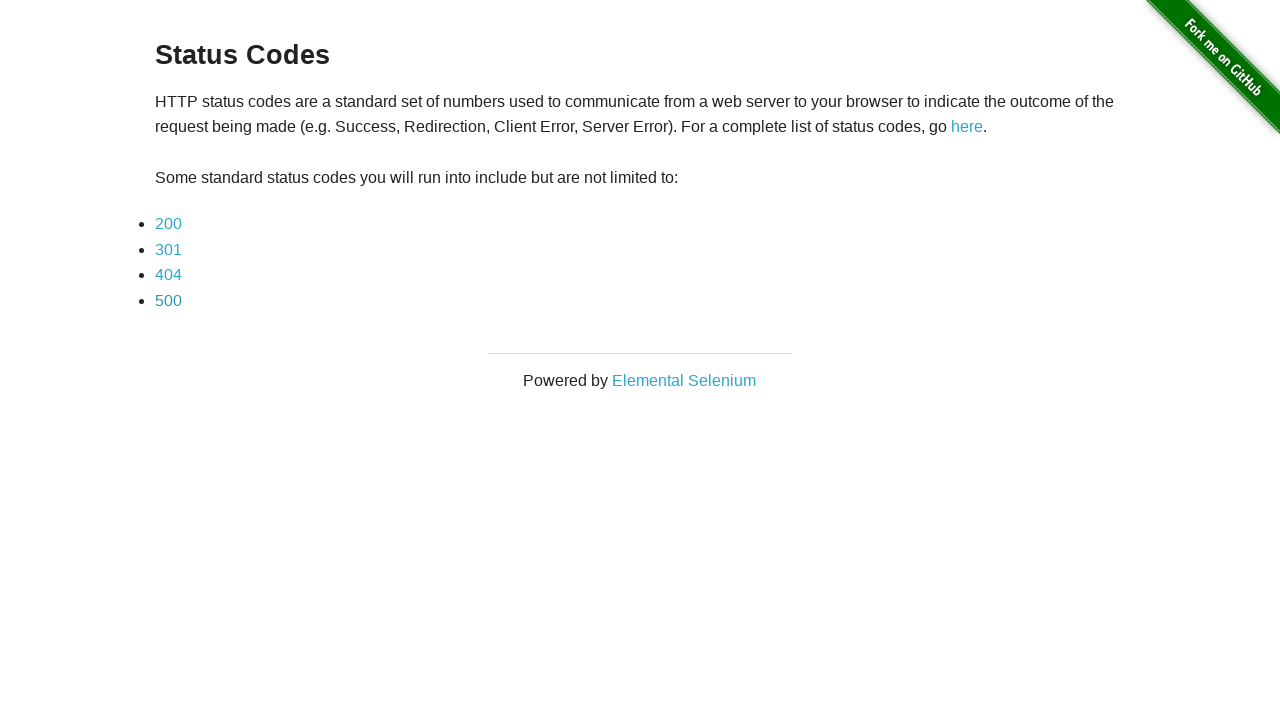

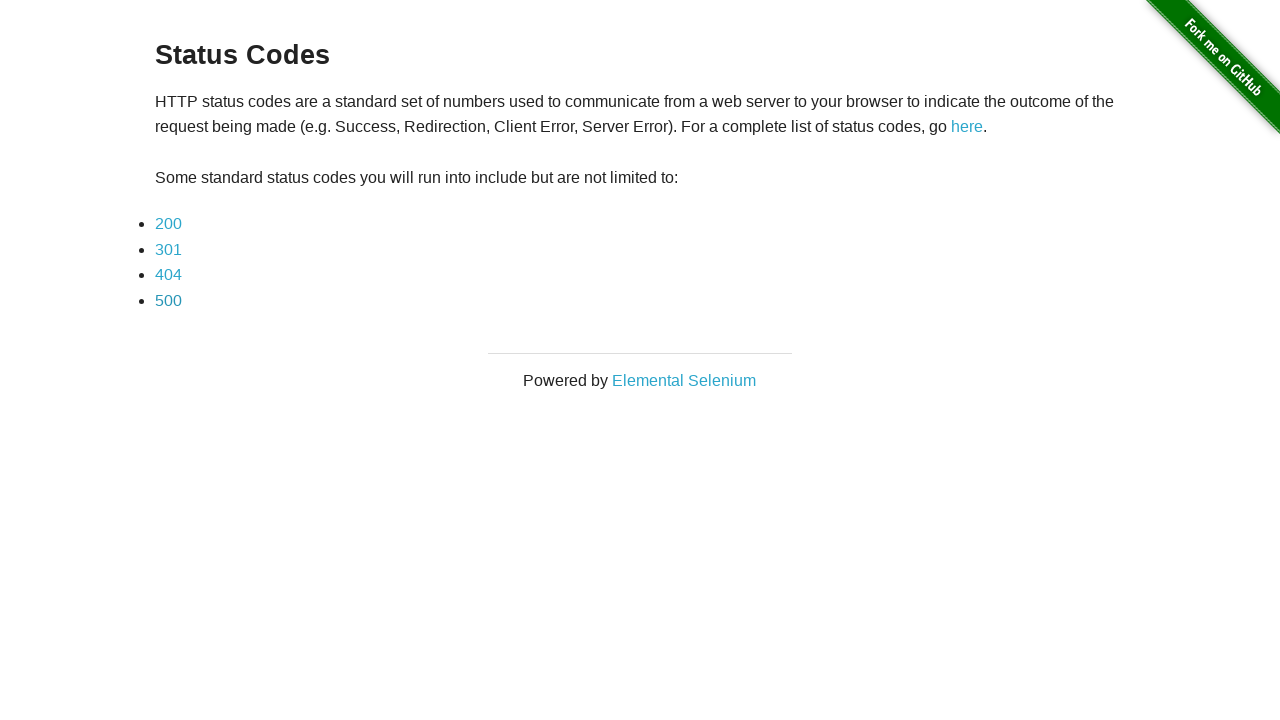